Tests browser window handling functionality including opening single and multiple new windows, switching between windows, and closing windows on a test practice site.

Starting URL: https://leafground.com/window.xhtml

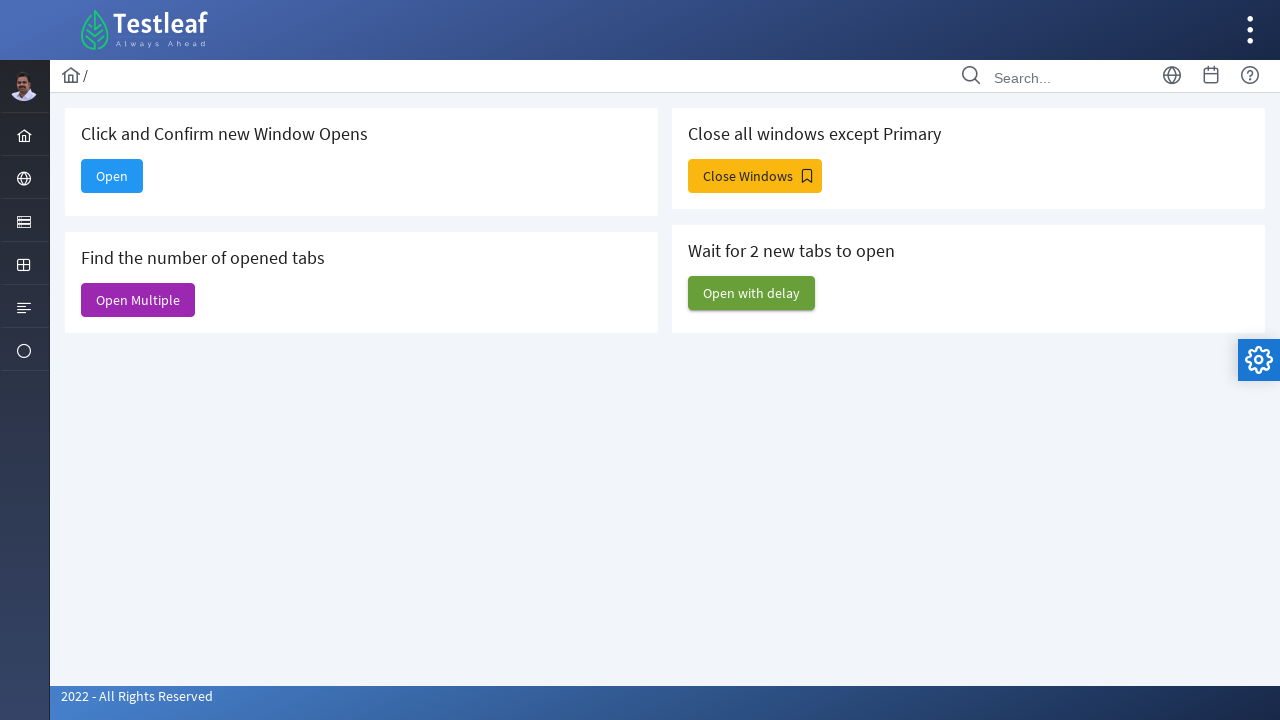

Clicked 'Open' button and new window opened at (112, 176) on xpath=//span[text()='Open']
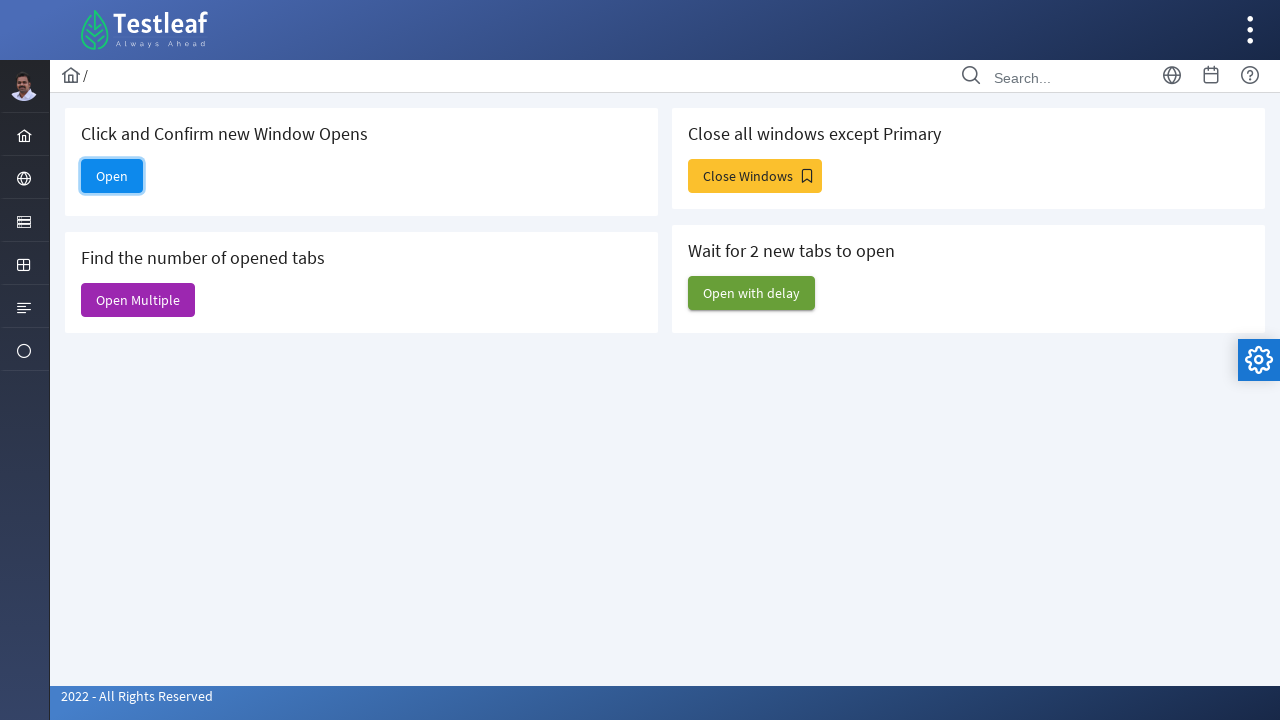

Closed the new window and returned to original
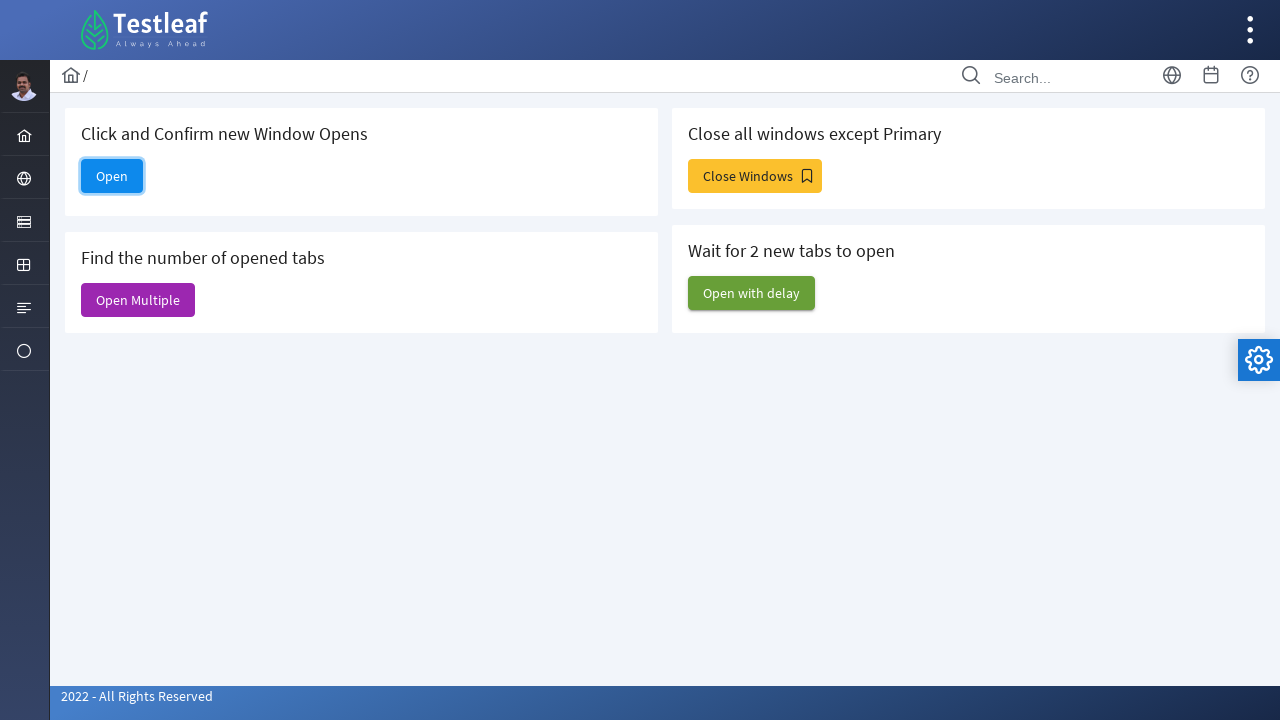

Clicked 'Open Multiple' button and first additional window opened at (138, 300) on xpath=//span[text()='Open Multiple']
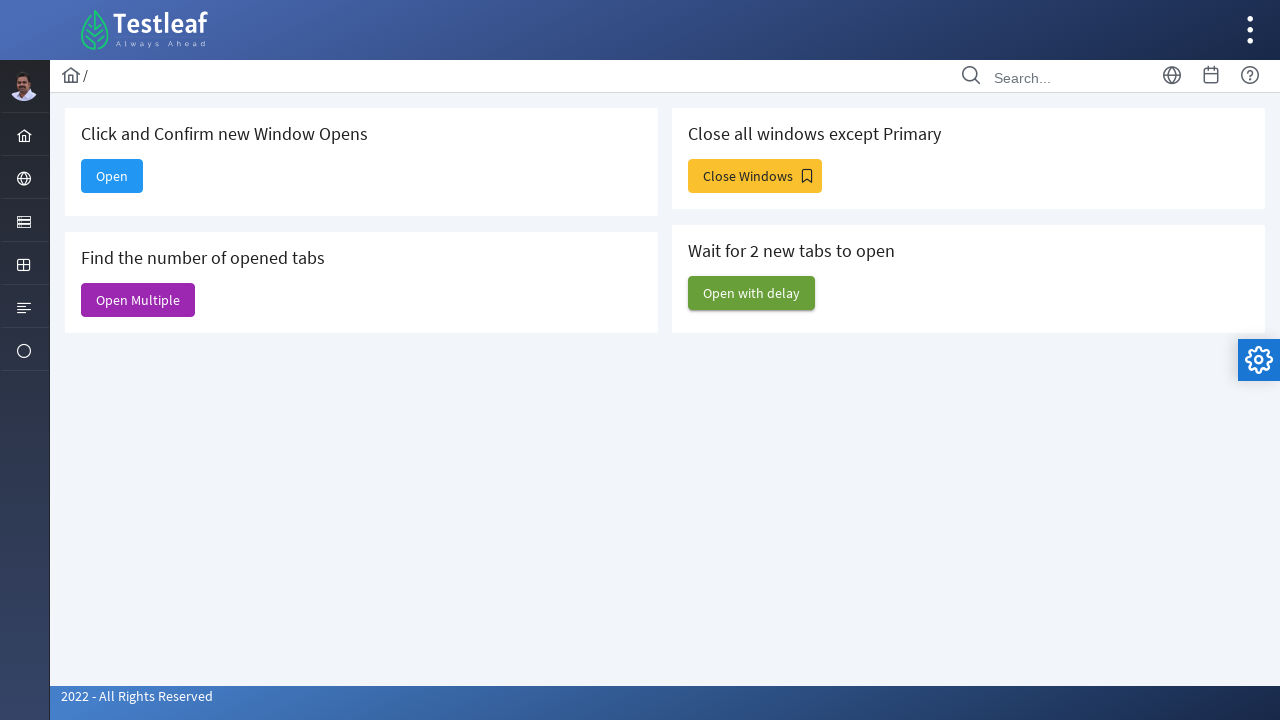

Waited 1 second for additional windows to open
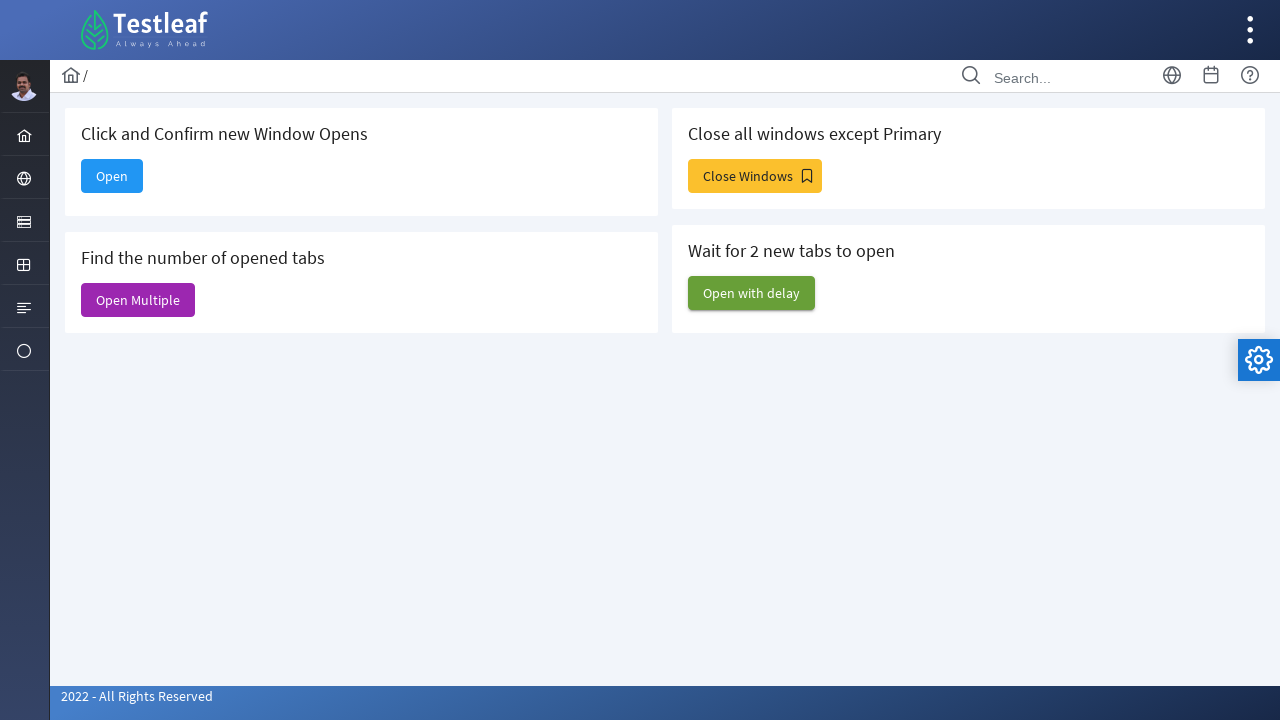

Closed all additional windows except the main one
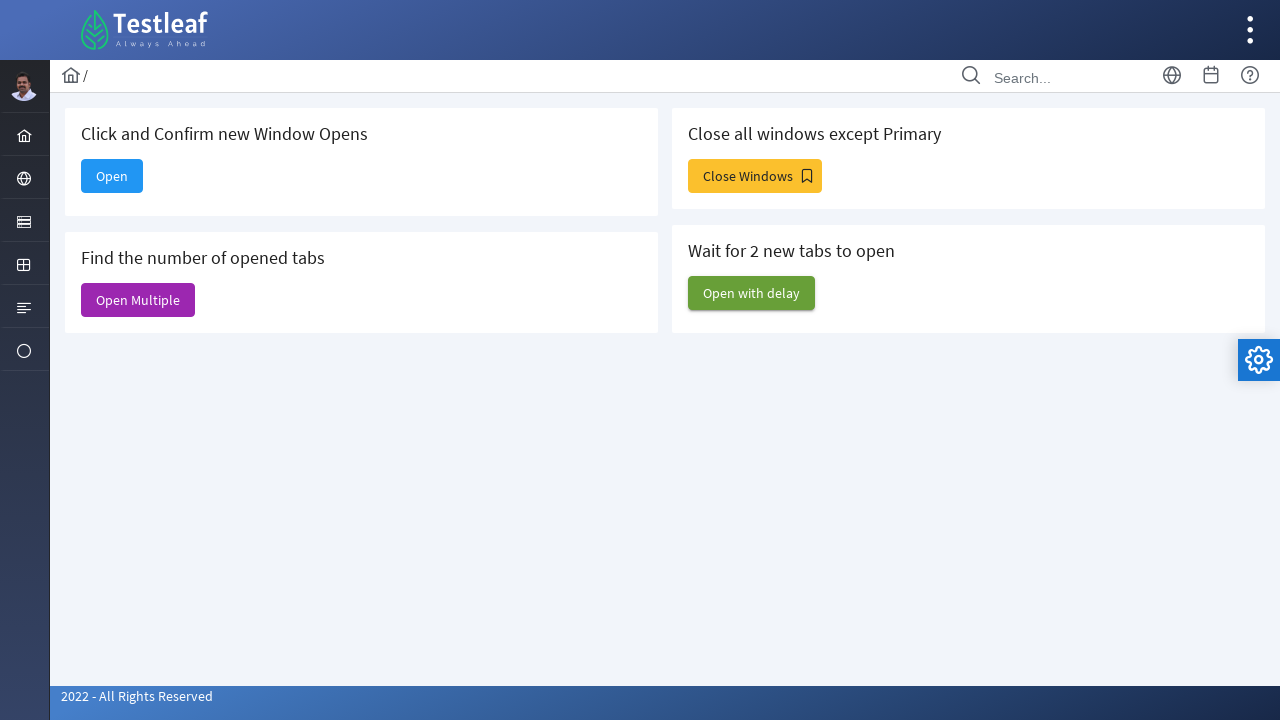

Clicked 'Close Windows' button which opened additional windows at (755, 176) on xpath=//span[text()='Close Windows']
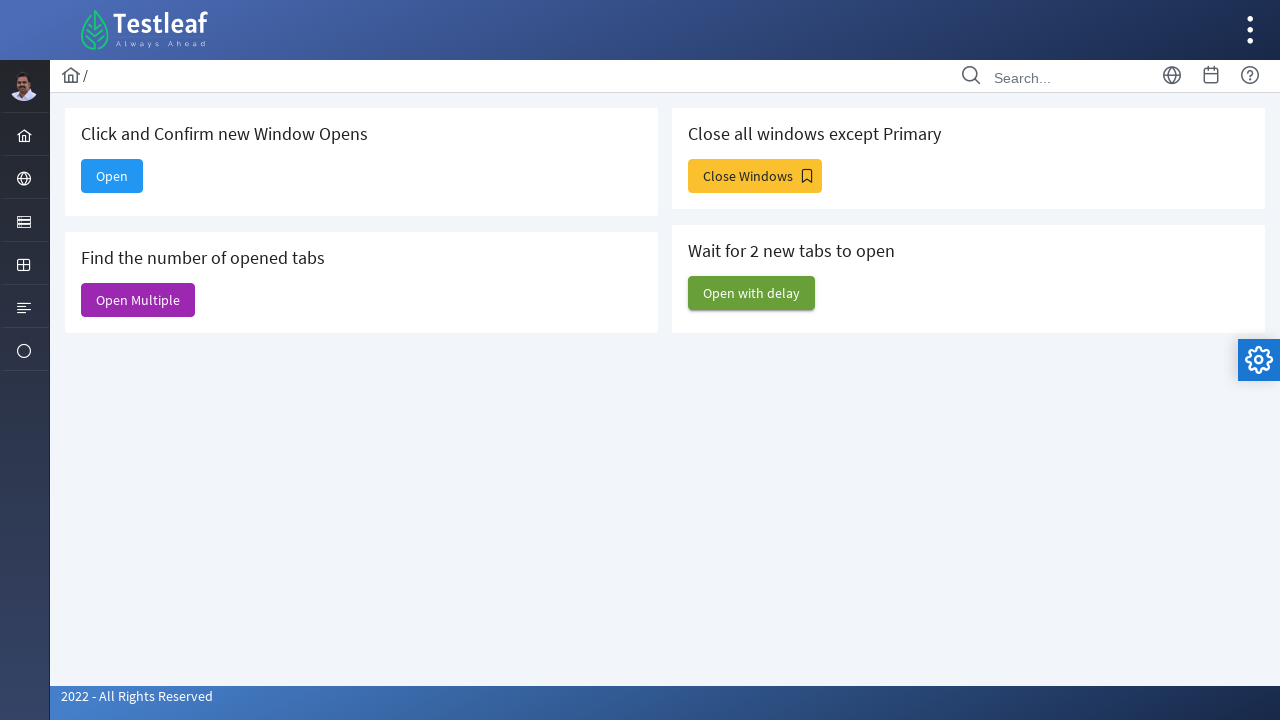

Waited 1 second for windows to open
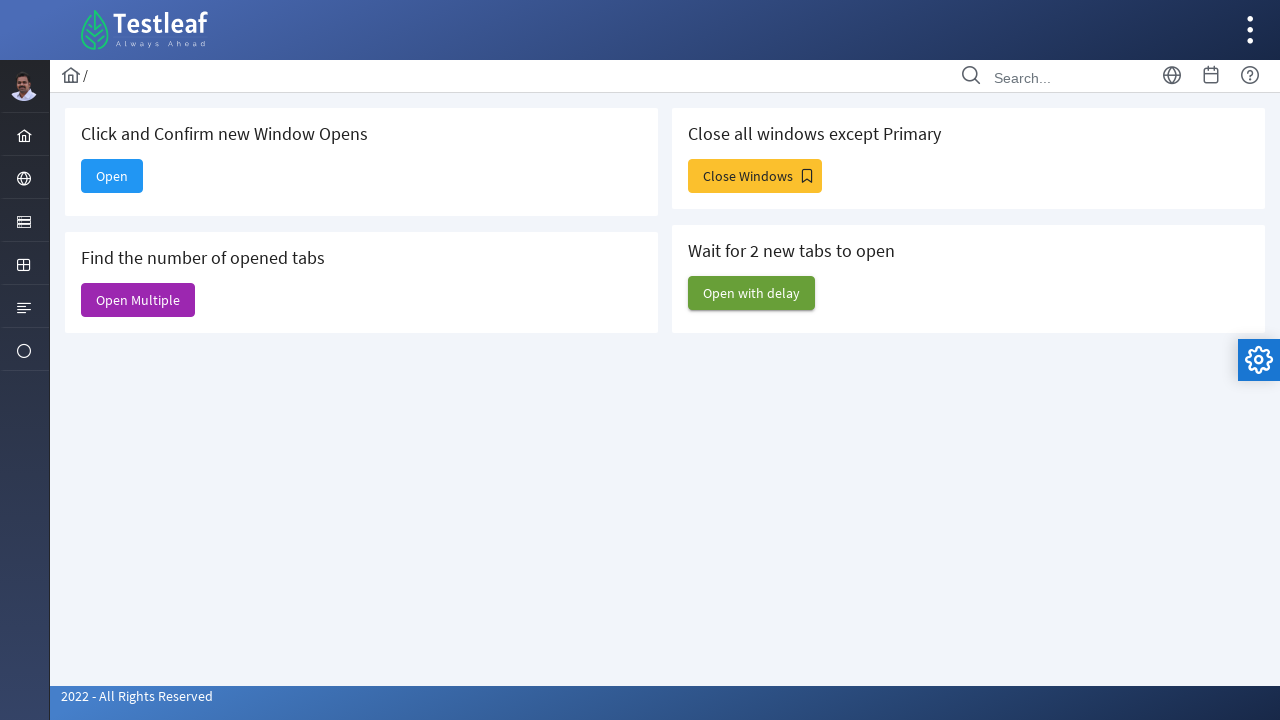

Closed all additional windows again
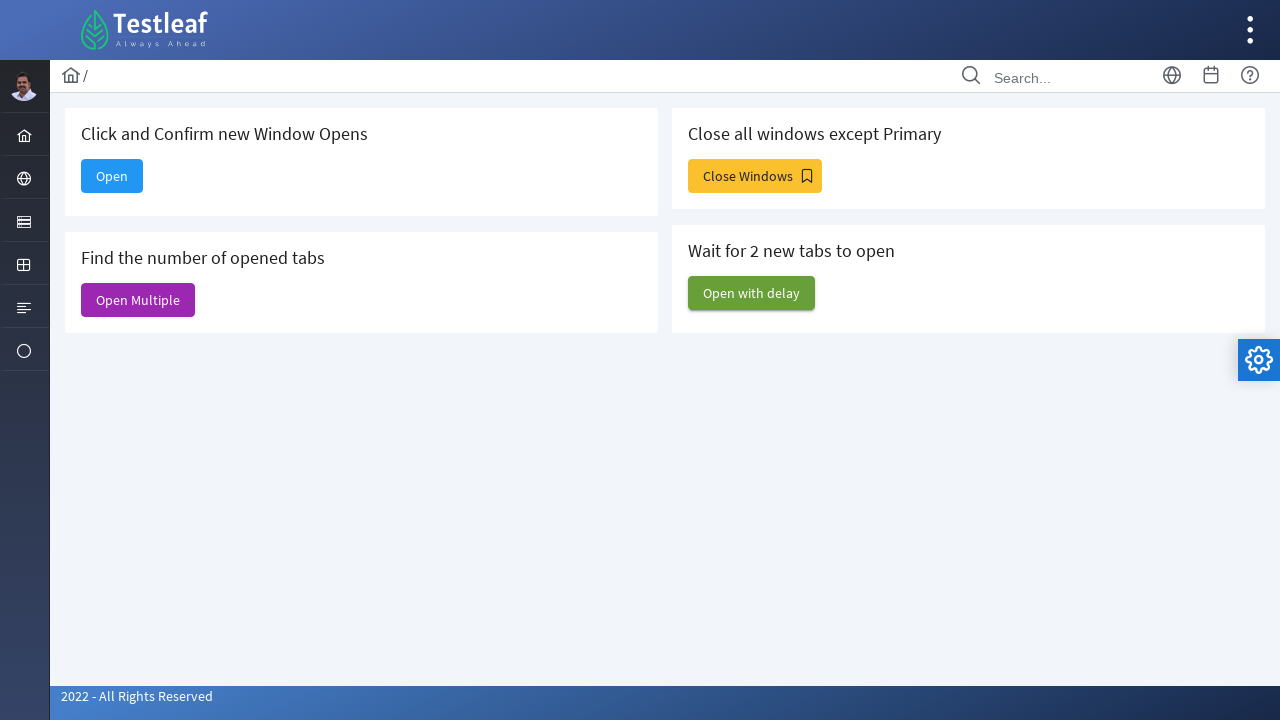

Clicked 'Open with delay' button at (752, 293) on xpath=//span[text()='Open with delay']
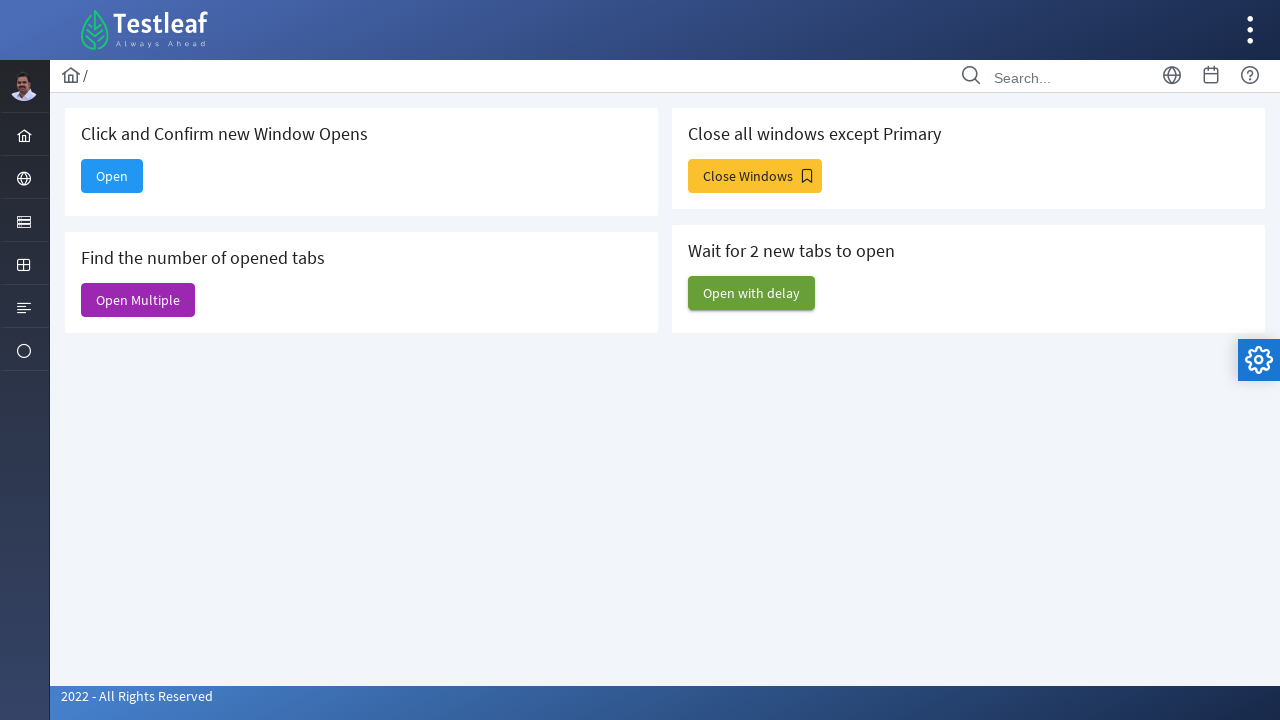

Waited 2 seconds for delayed window to open
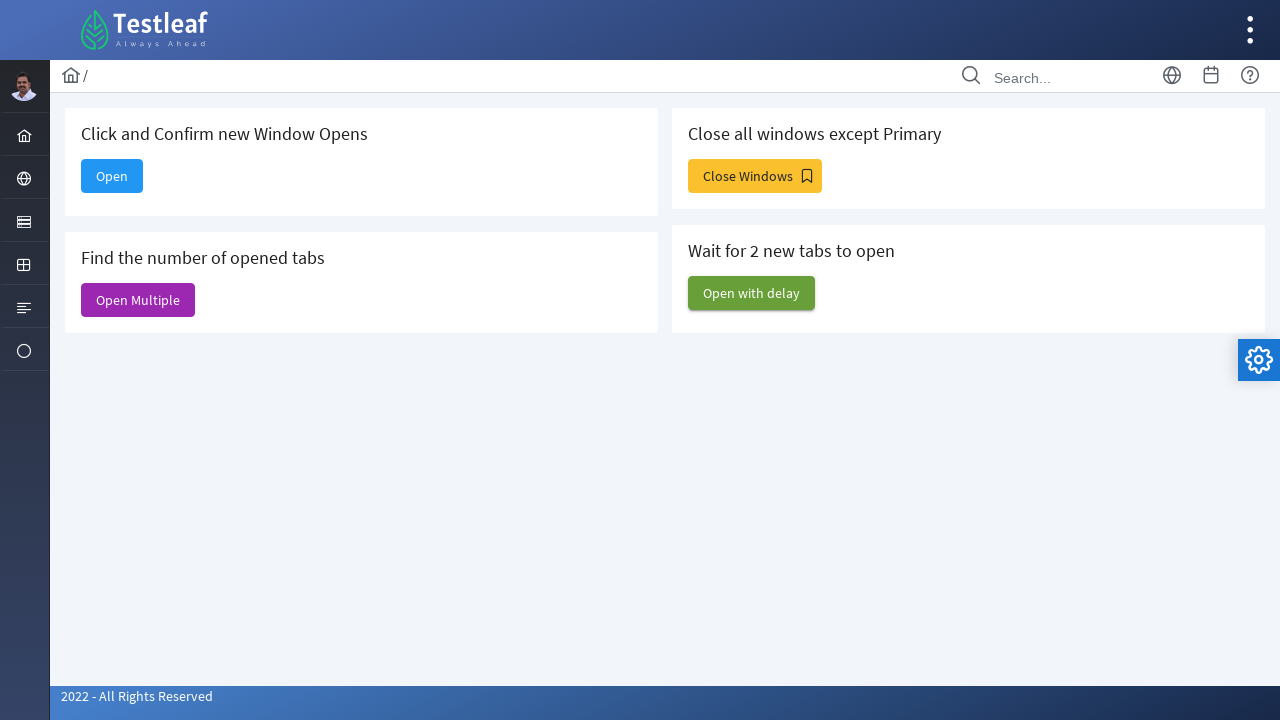

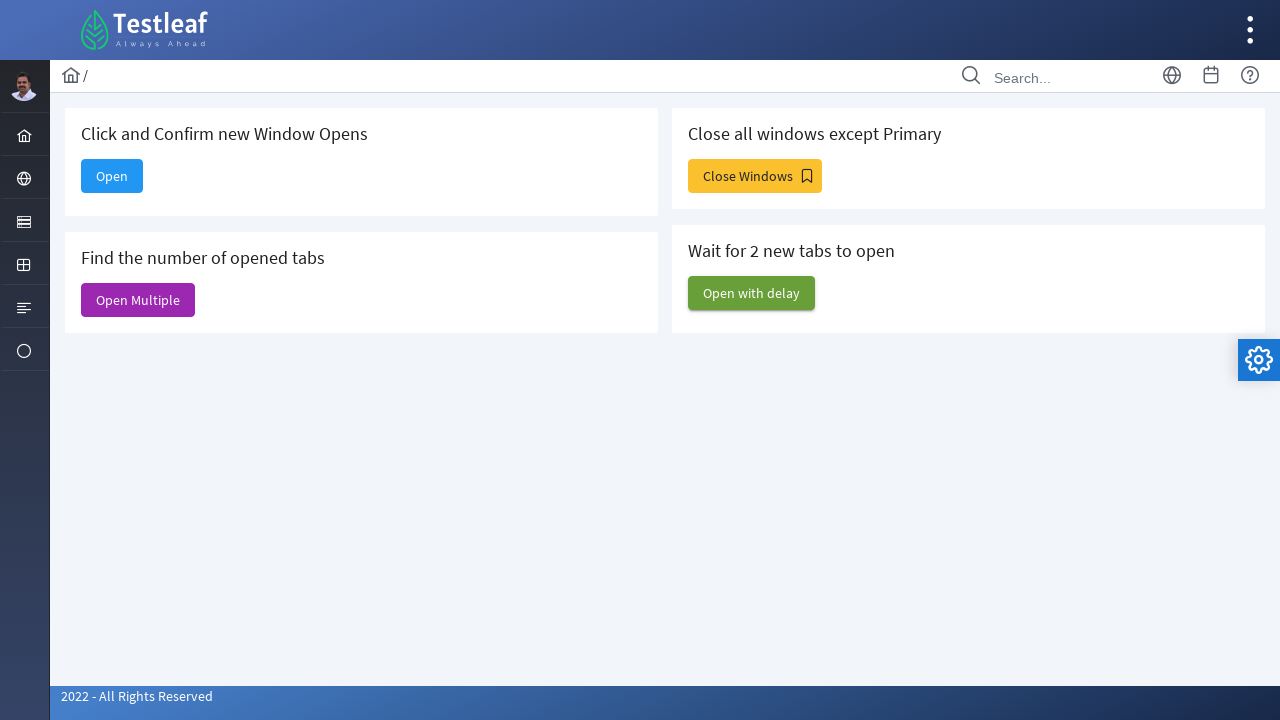